Tests division by zero by entering 9 and 0, verifying error handling

Starting URL: https://testsheepnz.github.io/BasicCalculator.html

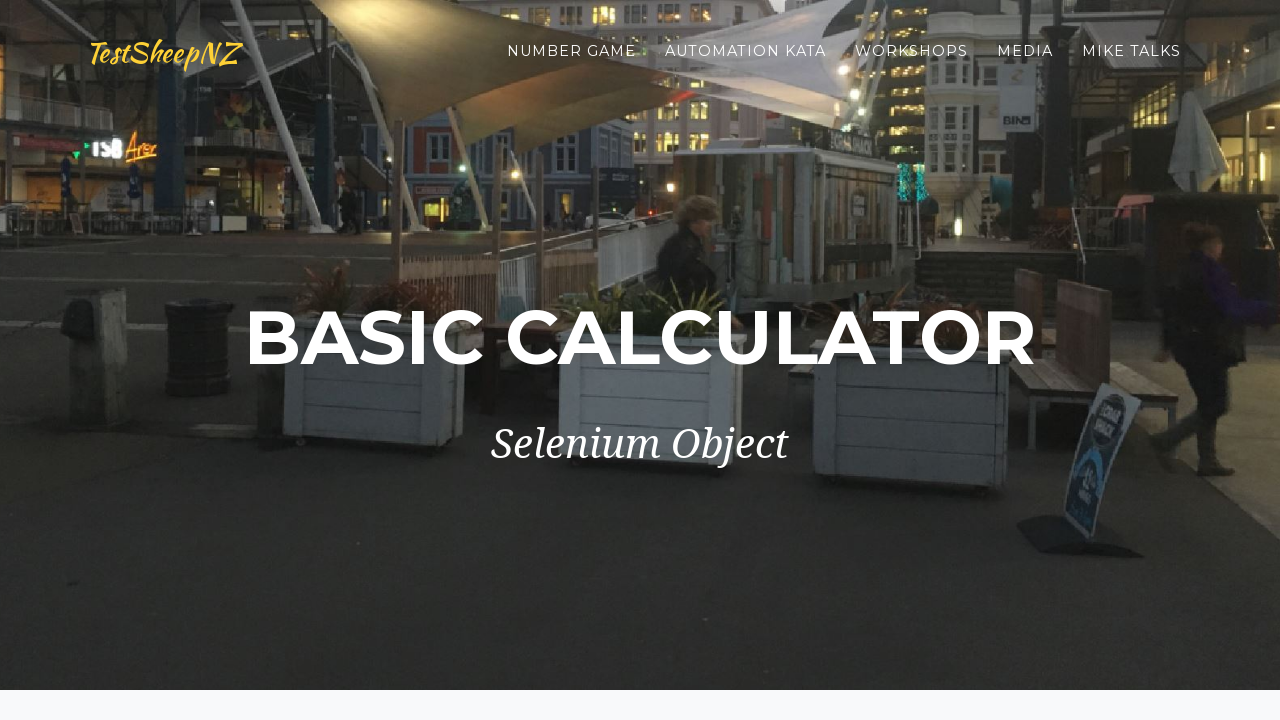

Filled first number field with '9' on #number1Field
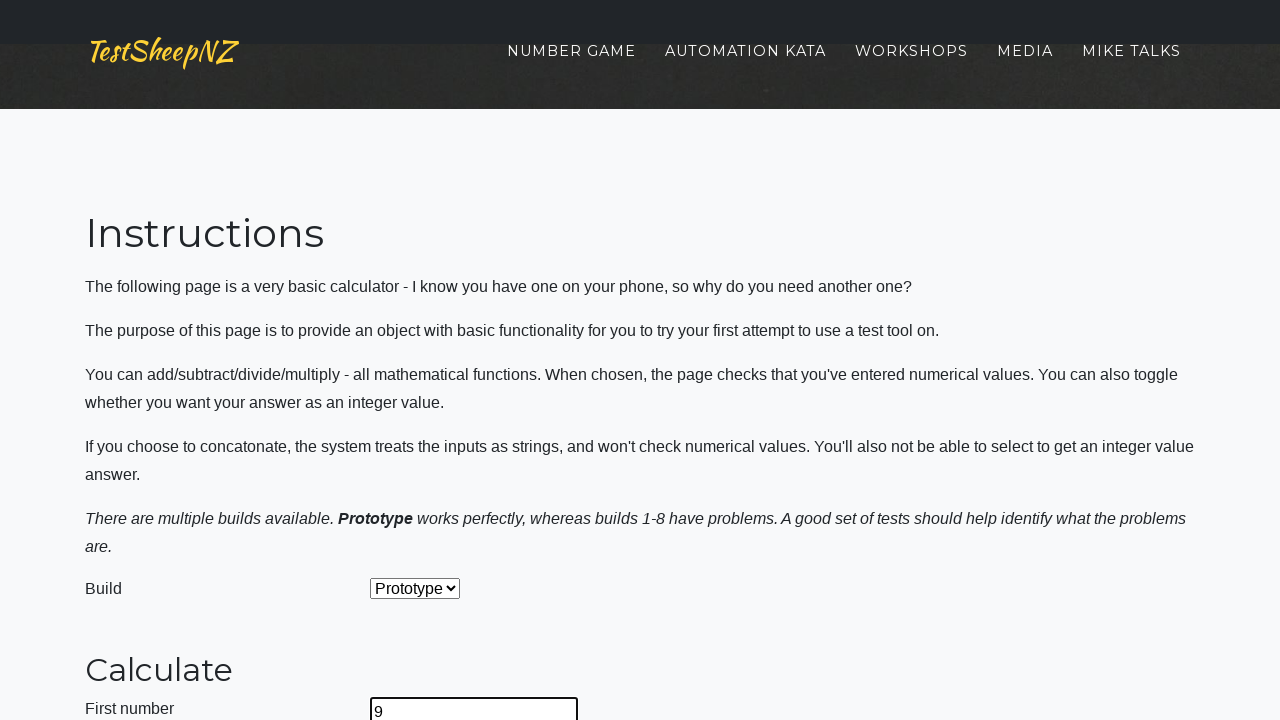

Filled second number field with '0' on #number2Field
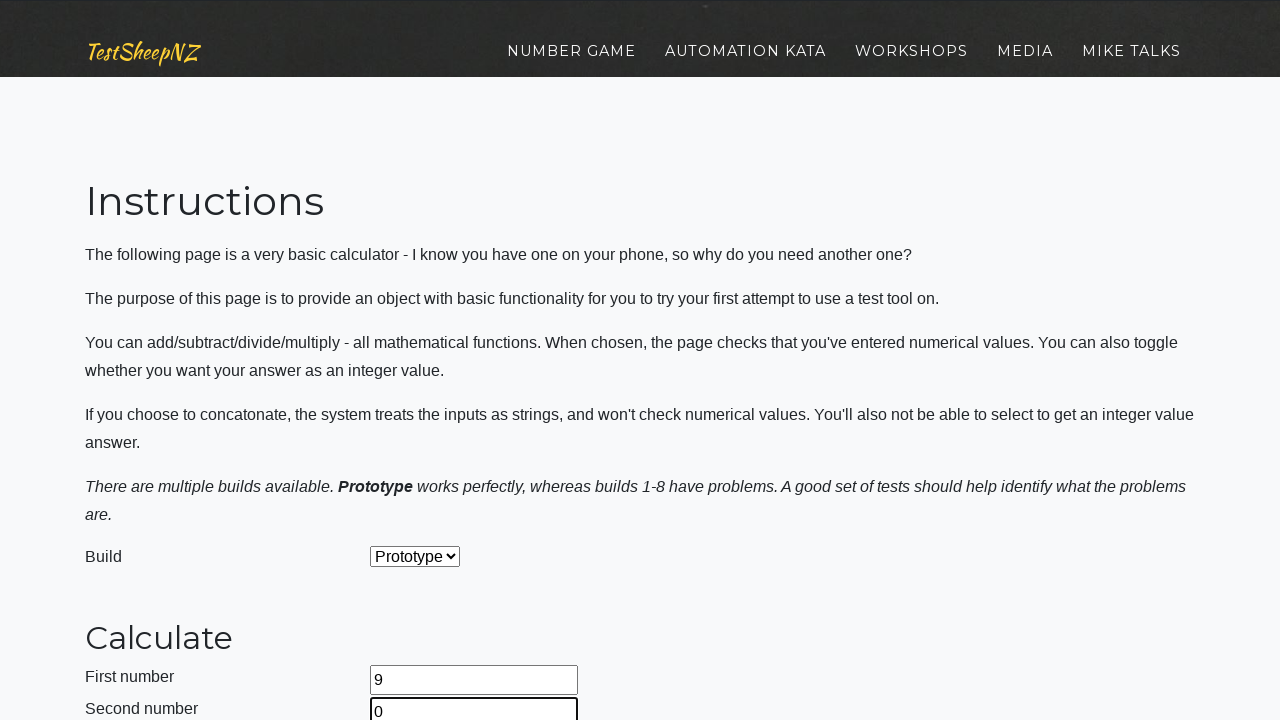

Selected Divide operation from dropdown on #selectOperationDropdown
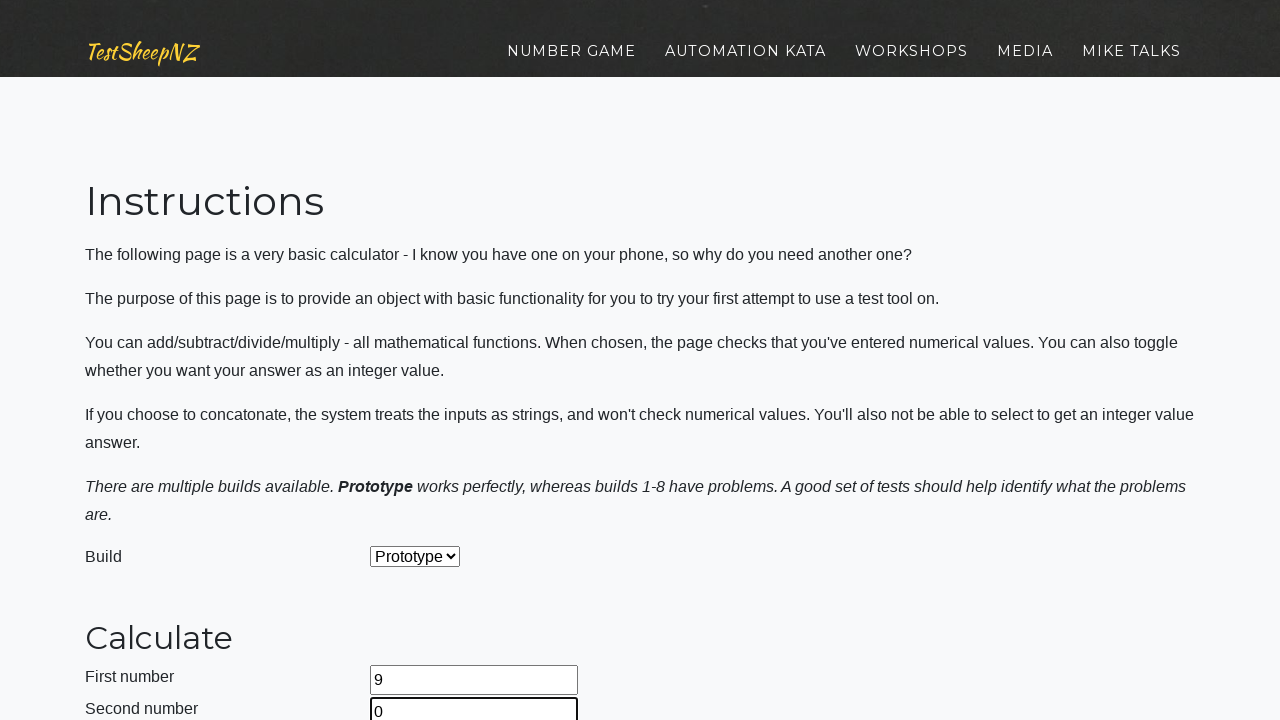

Clicked calculate button to perform division by zero at (422, 361) on #calculateButton
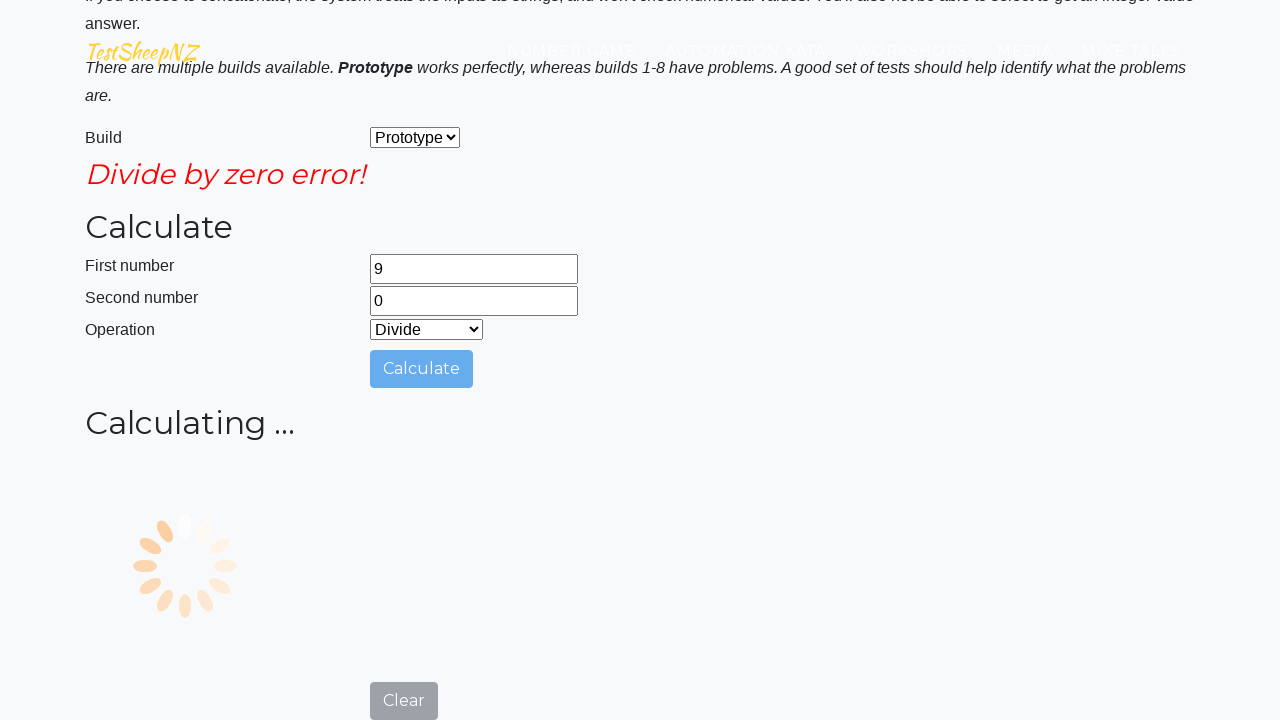

Waited for error handling response
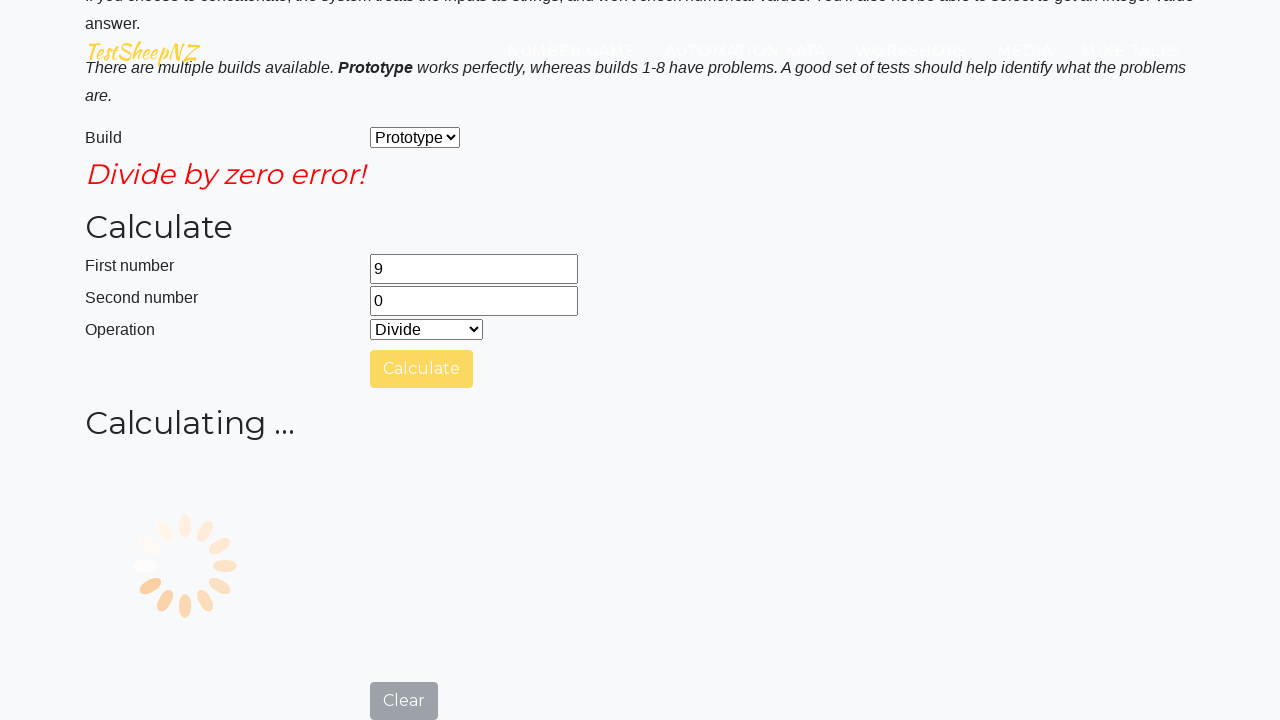

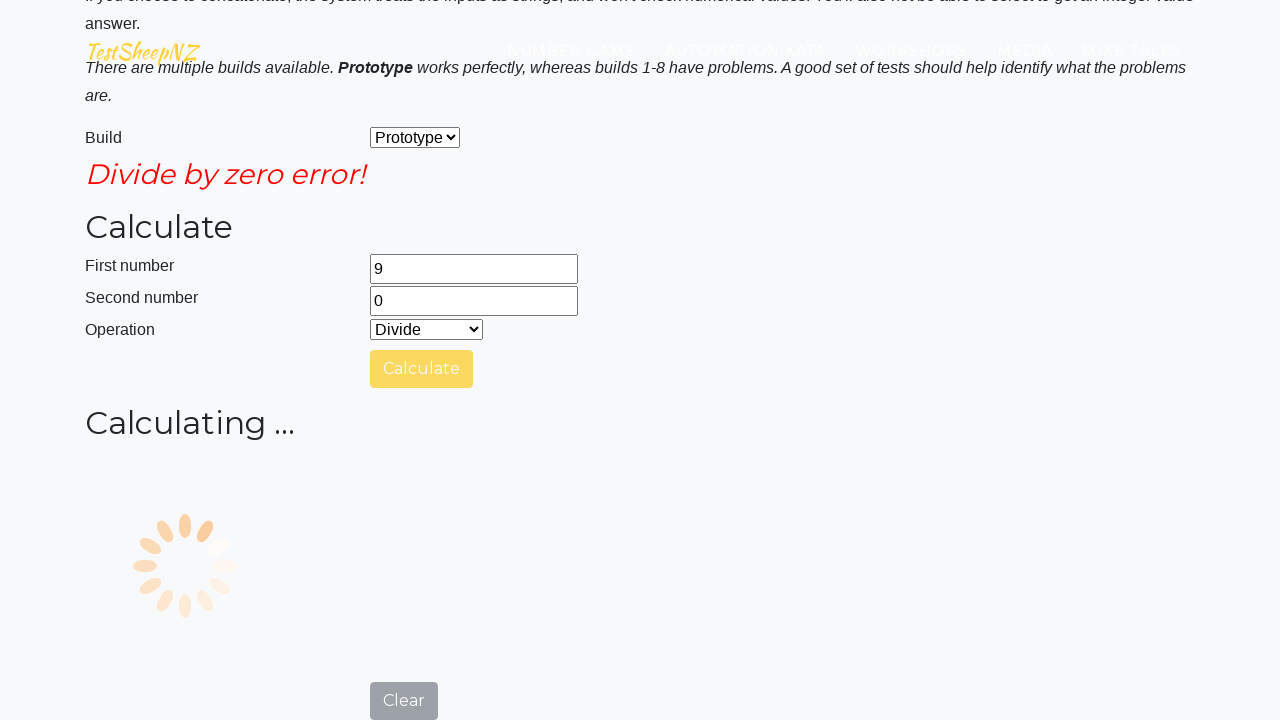